Navigates through 5 pages of a shop website and verifies that product listings are displayed on each page

Starting URL: https://scrapeme.live/shop/page/1/

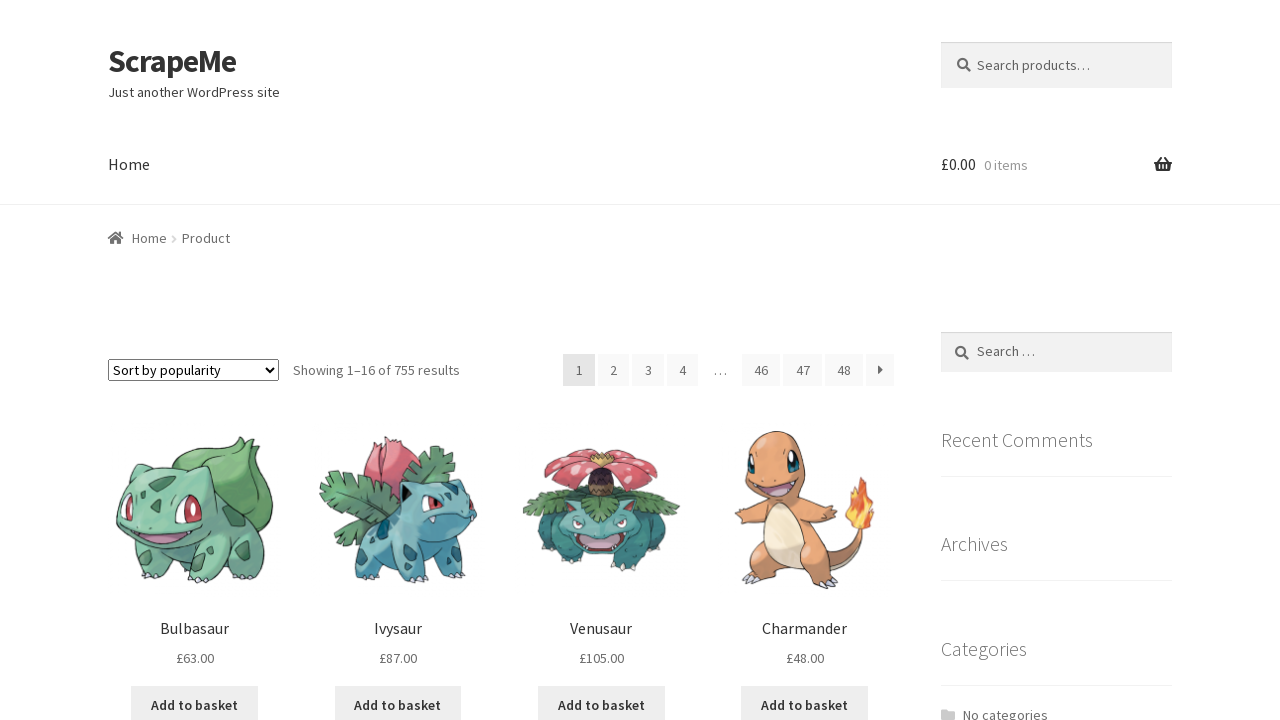

Waited for product list items to load on page 1
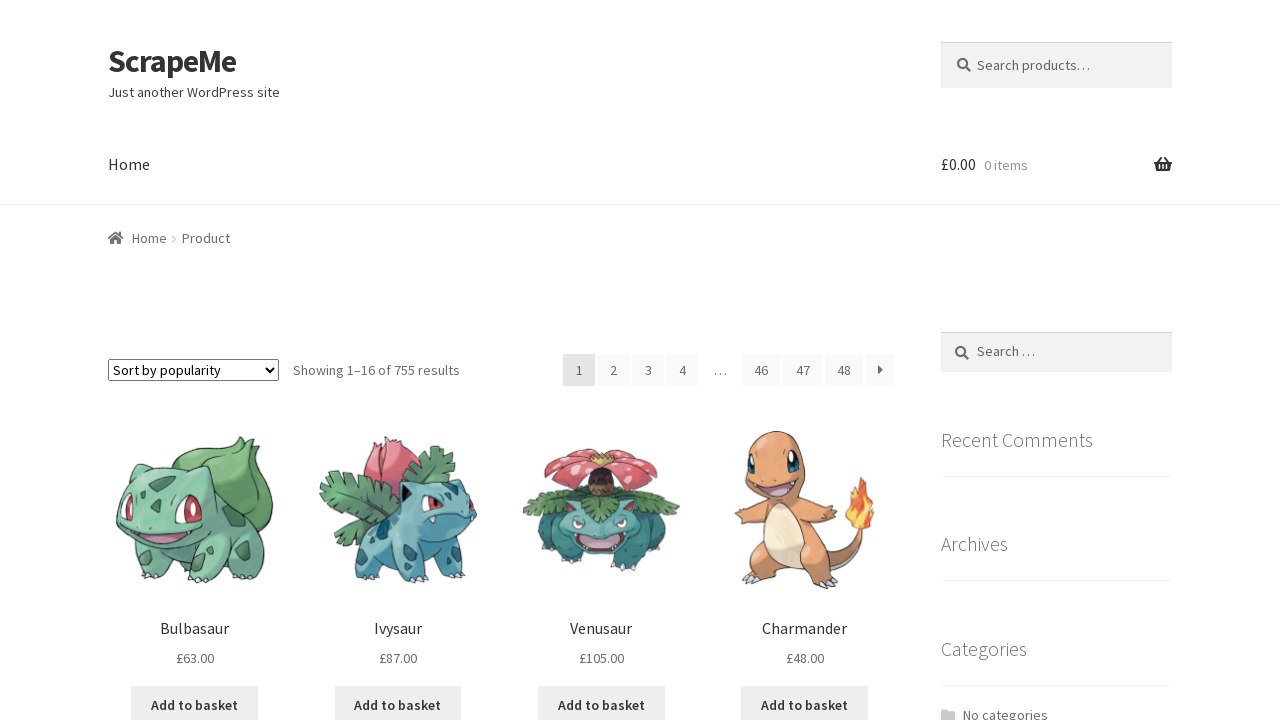

Waited for product headings to load on page 1
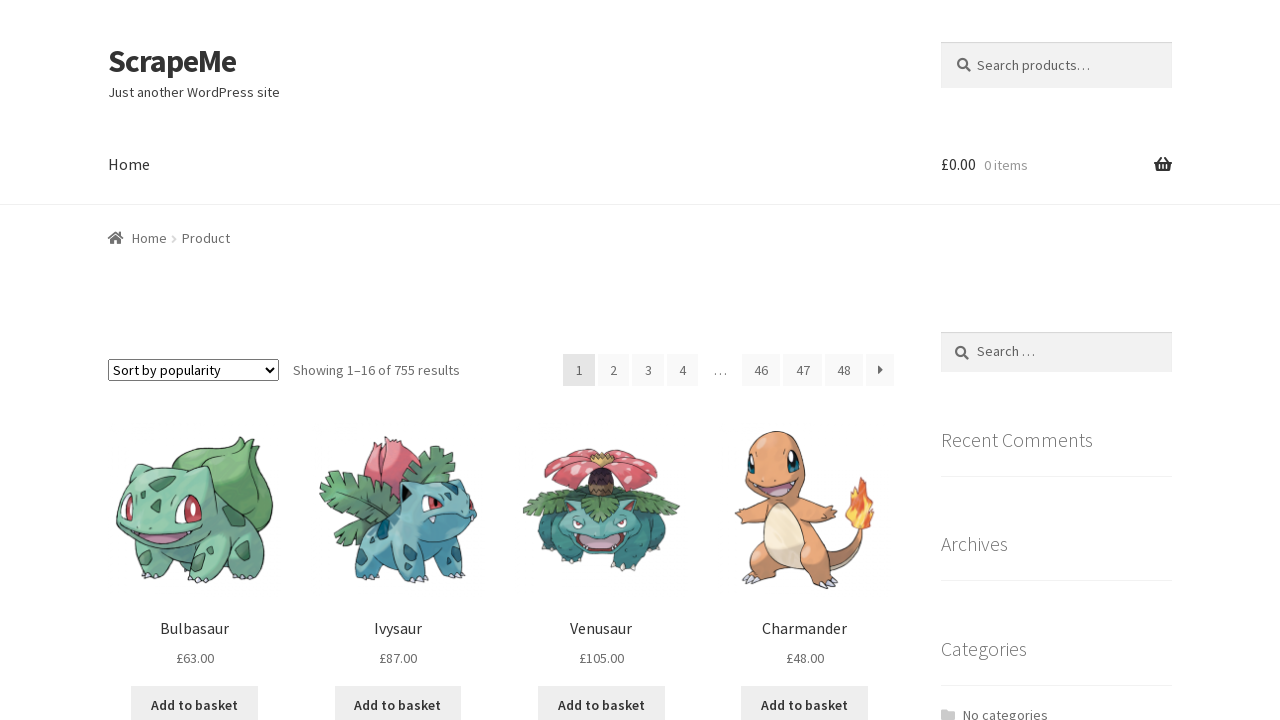

Navigated to shop page 2
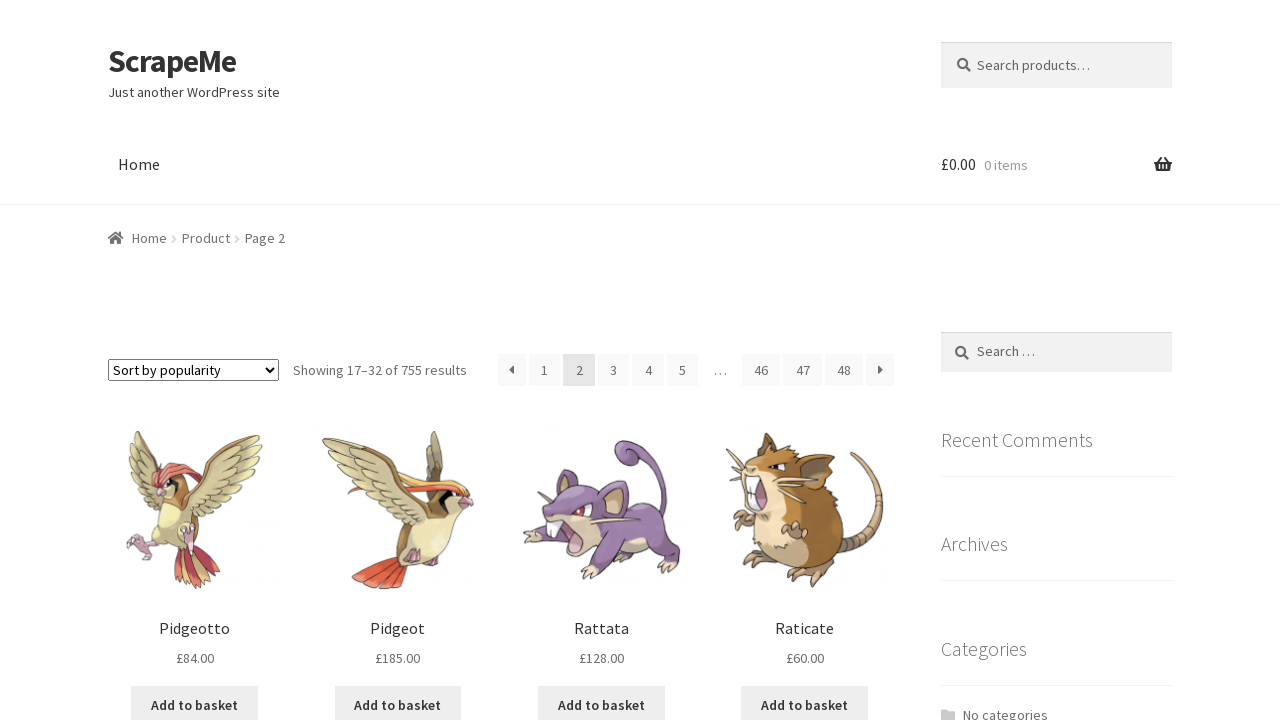

Waited for product list items to load on page 2
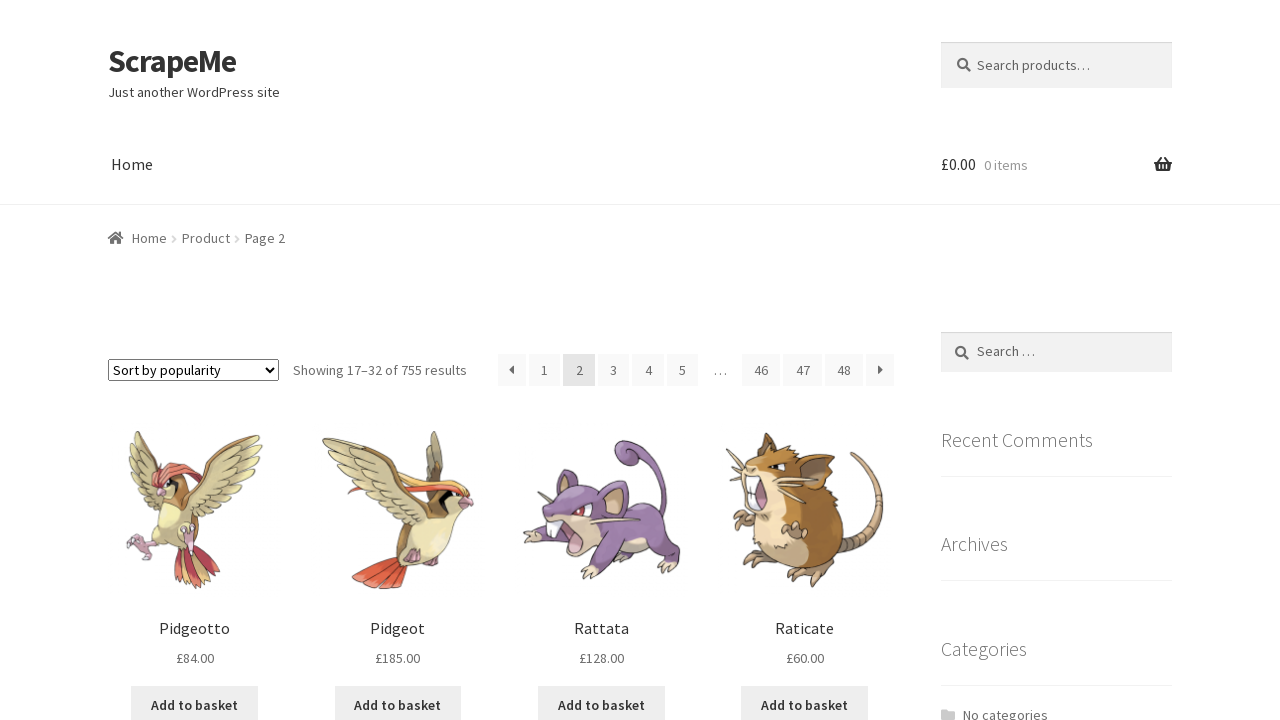

Waited for product headings to load on page 2
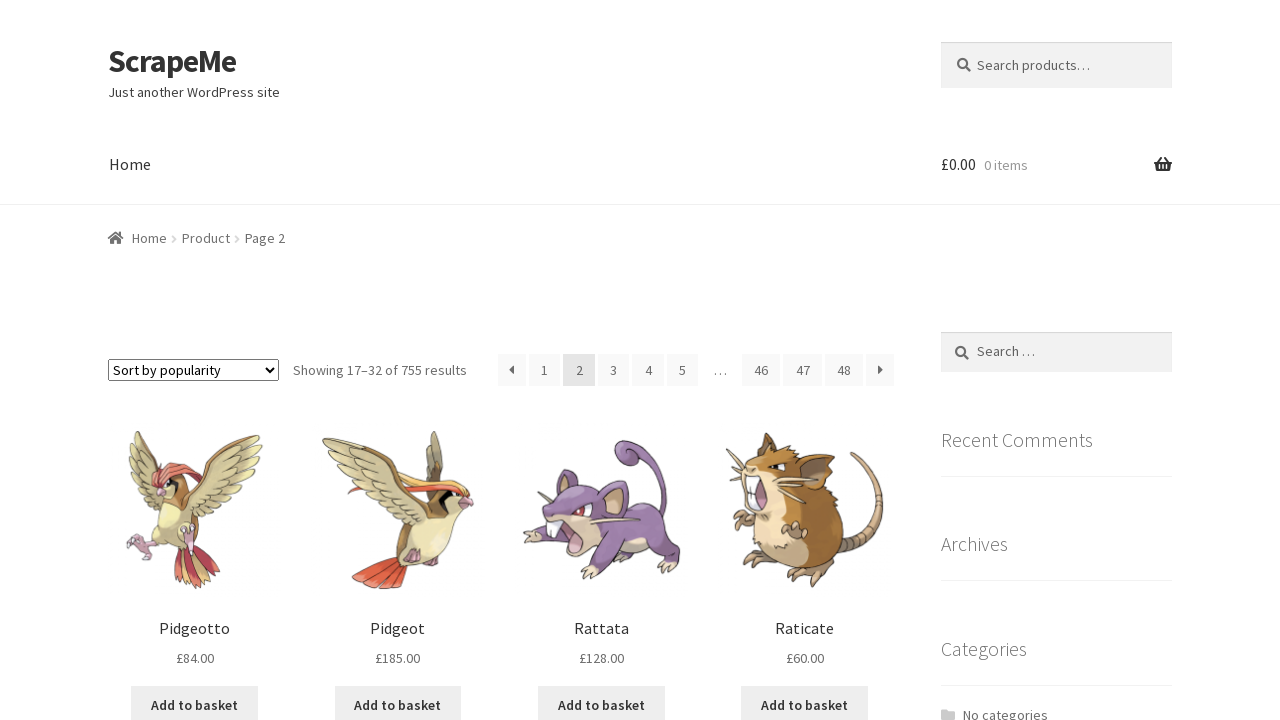

Navigated to shop page 3
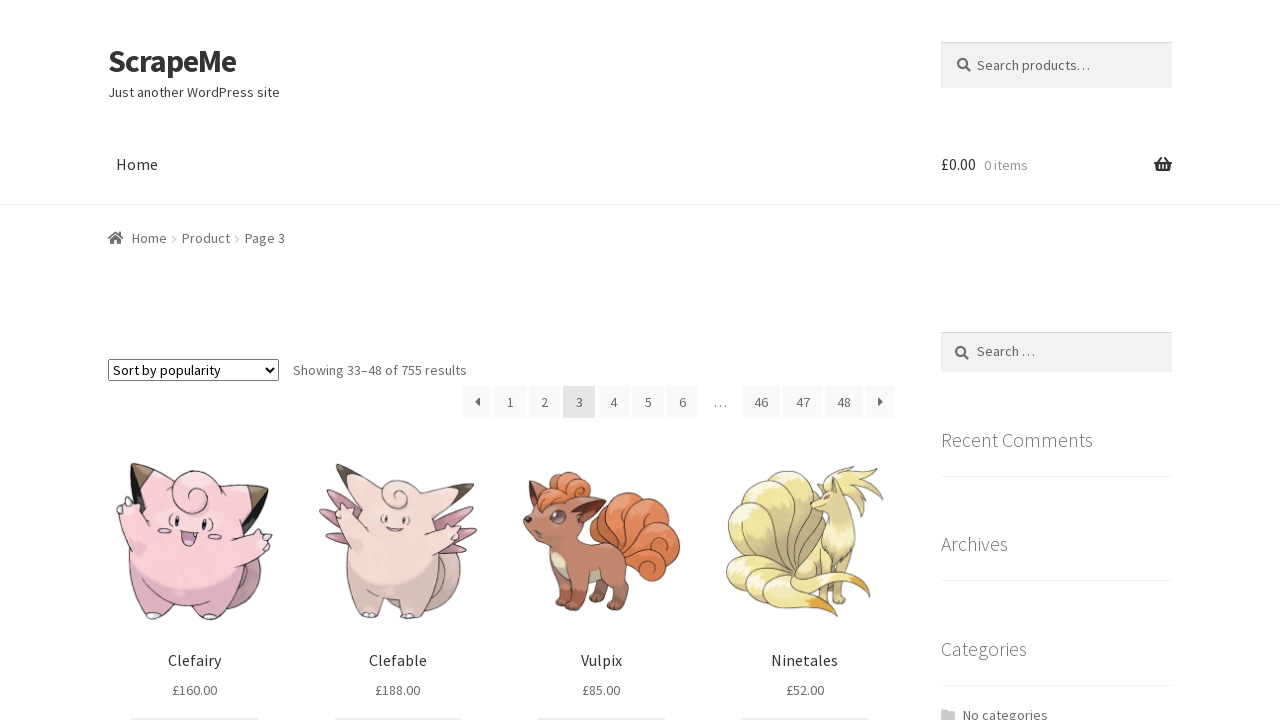

Waited for product list items to load on page 3
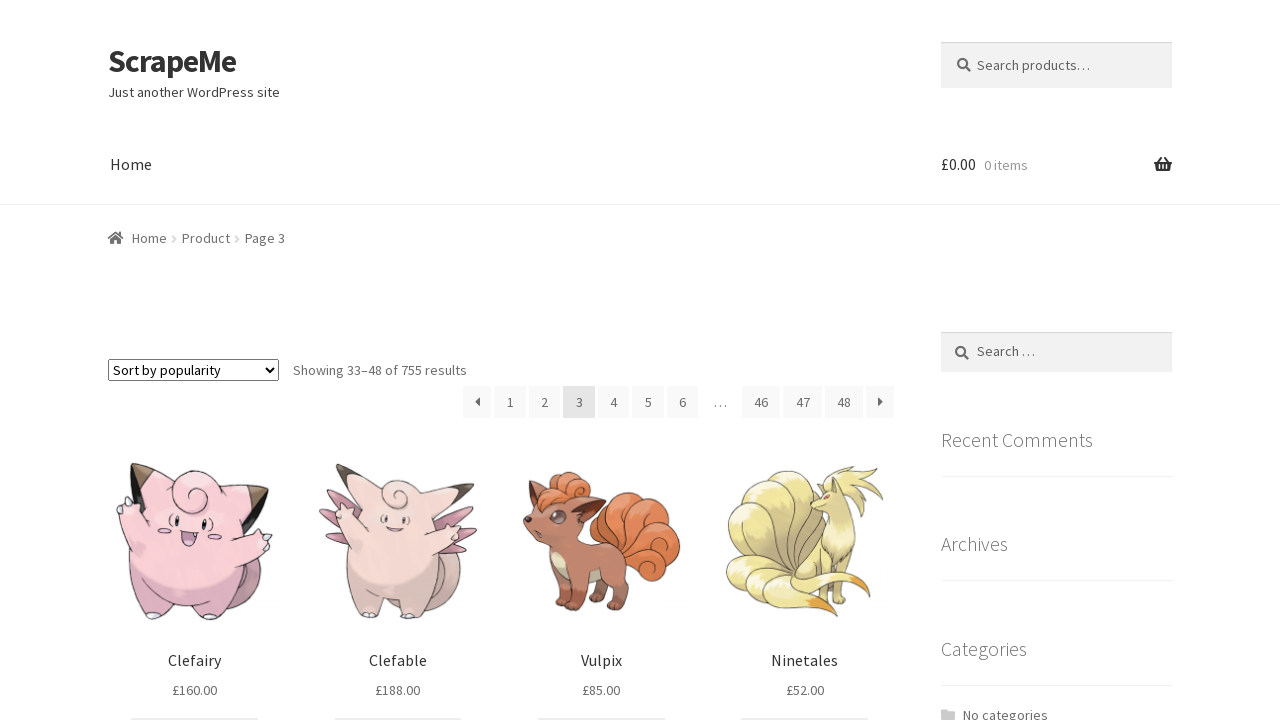

Waited for product headings to load on page 3
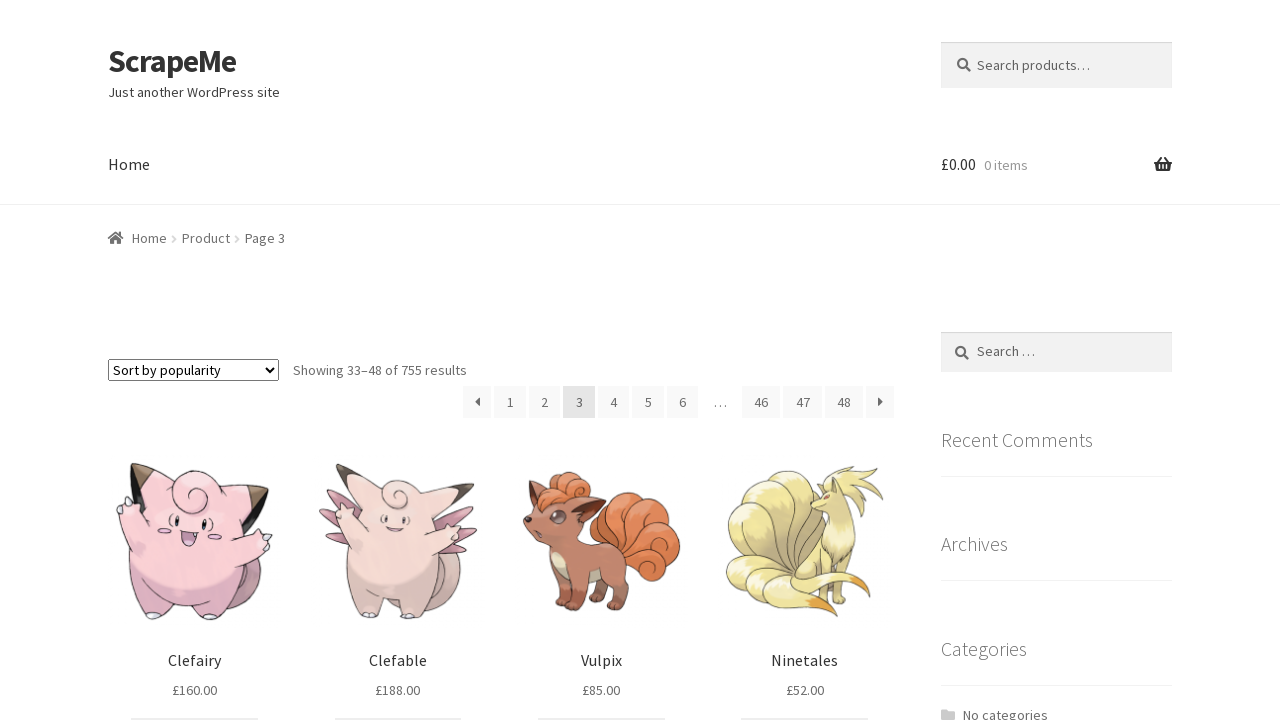

Navigated to shop page 4
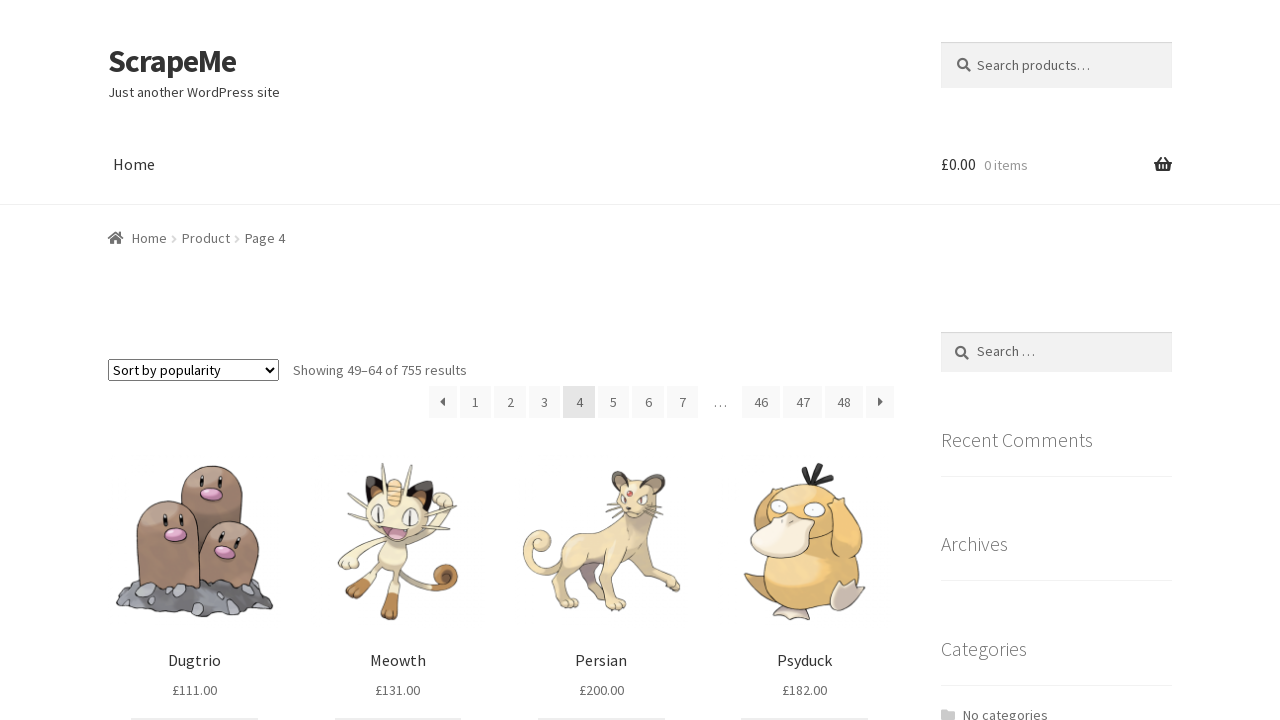

Waited for product list items to load on page 4
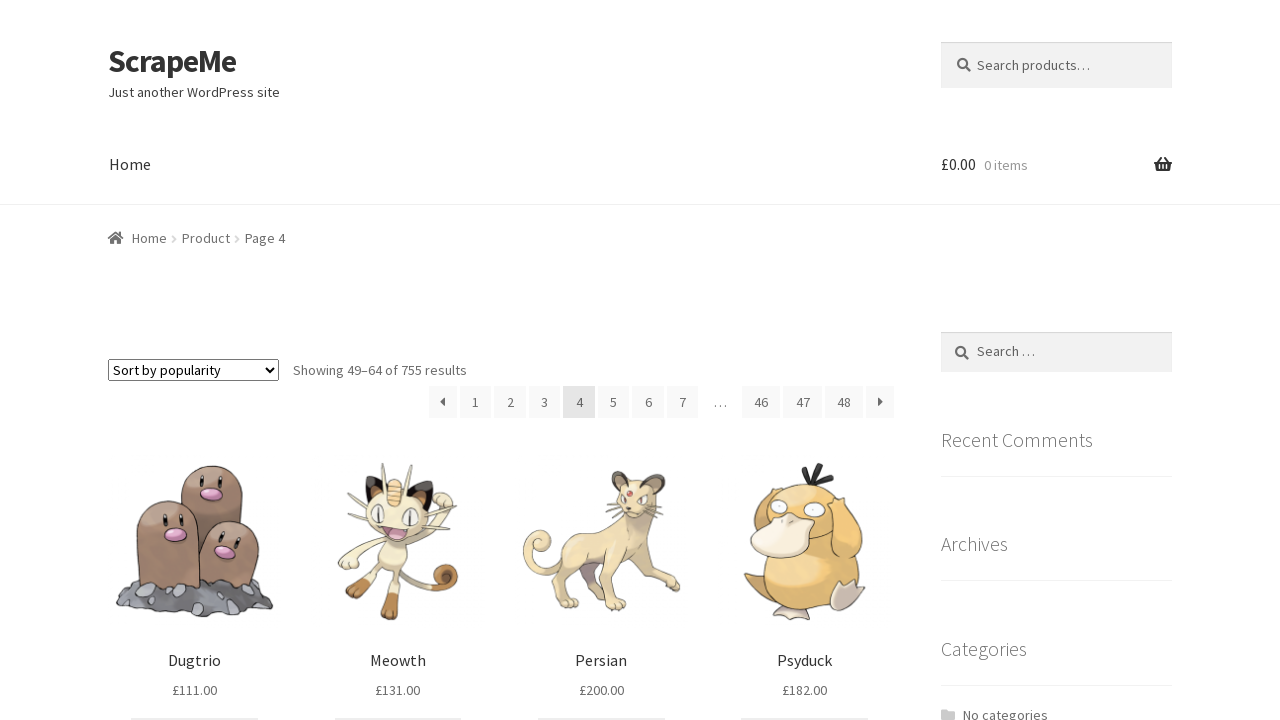

Waited for product headings to load on page 4
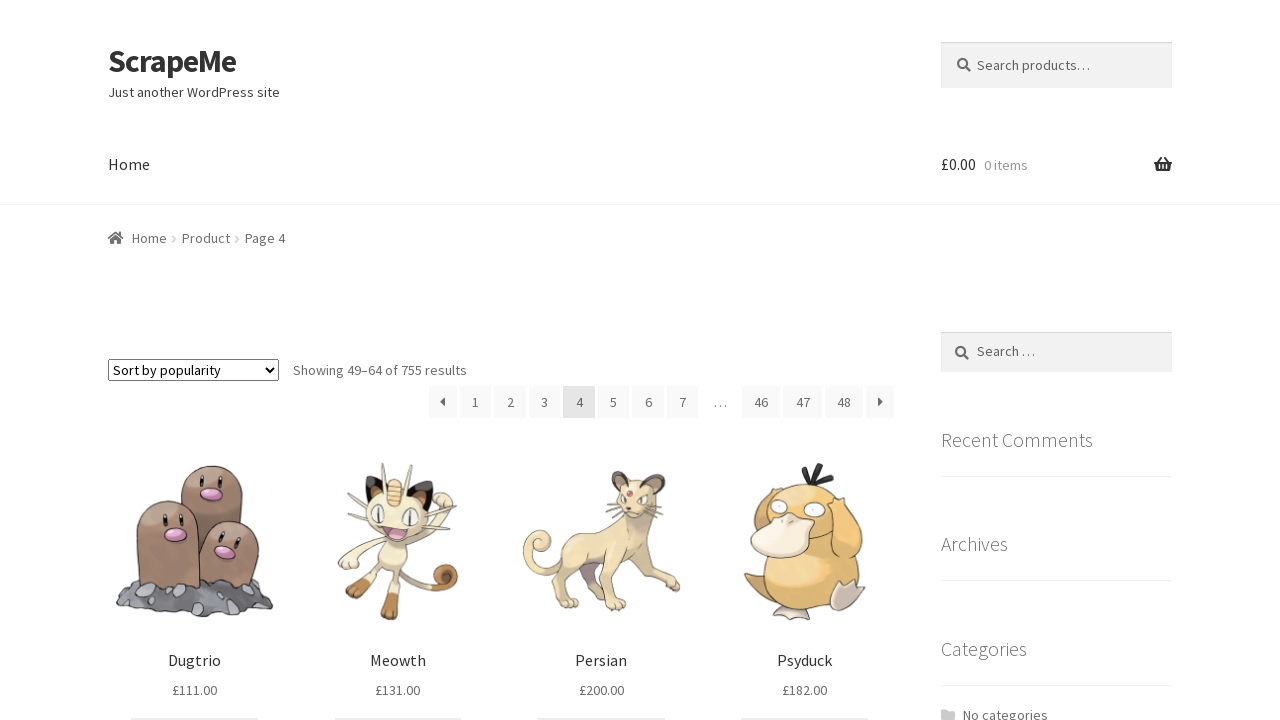

Navigated to shop page 5
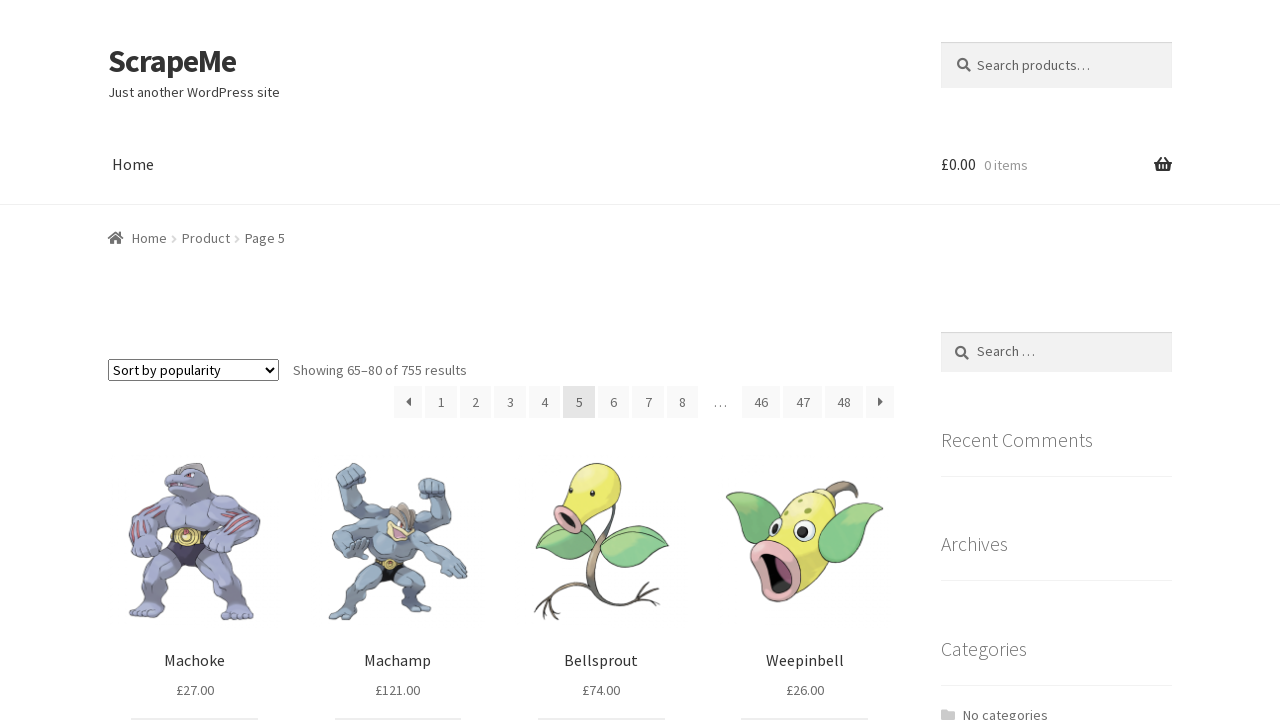

Waited for product list items to load on page 5
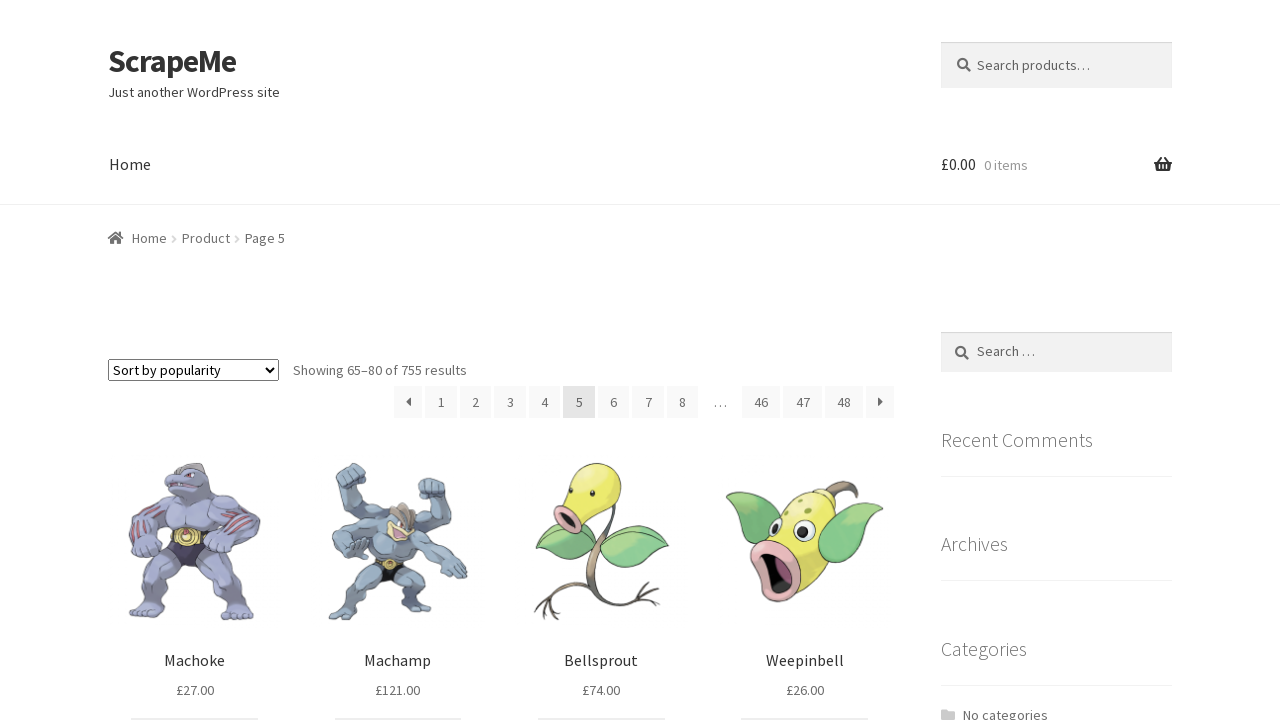

Waited for product headings to load on page 5
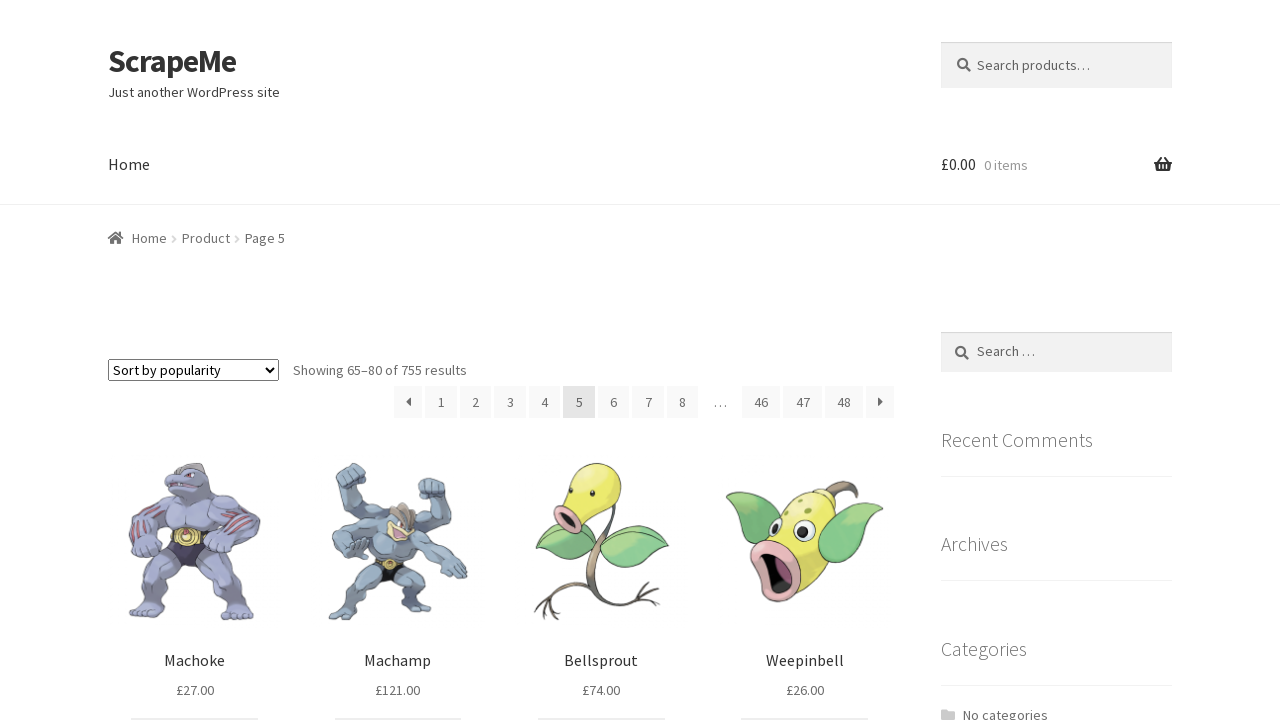

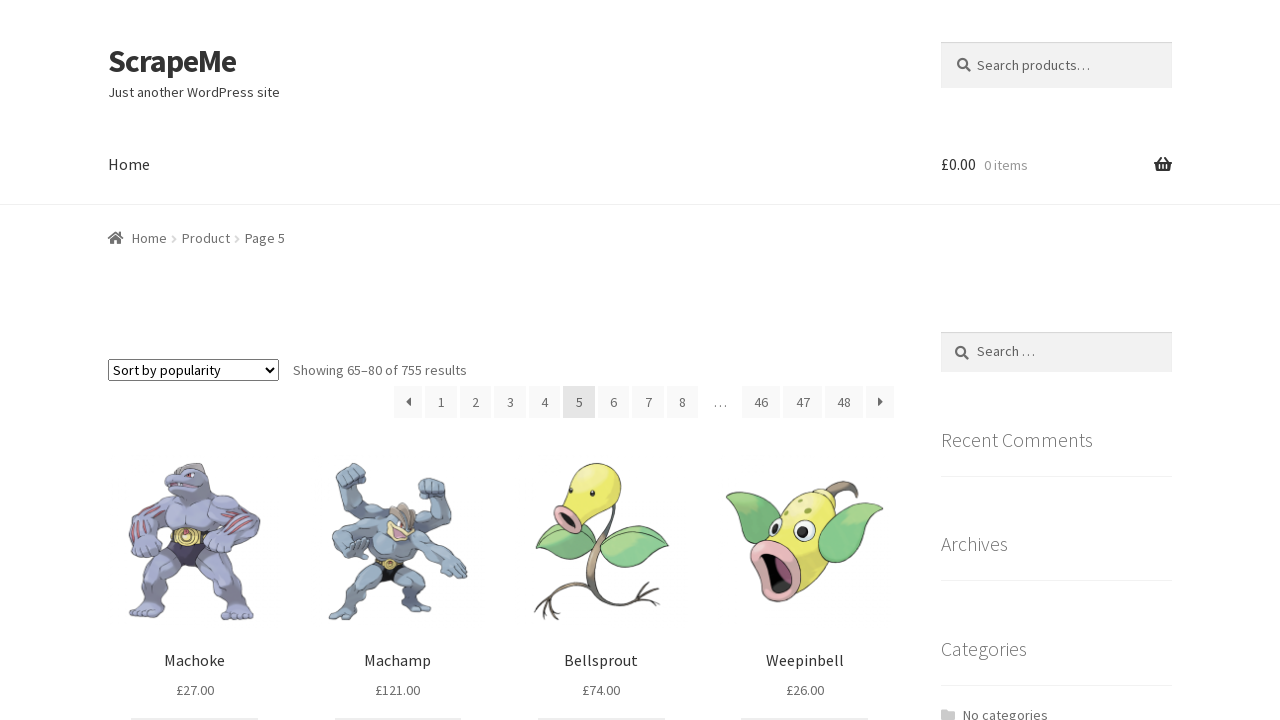